Tests keyboard actions by entering text in a text area, copying it using keyboard shortcuts, and pasting it into another text area

Starting URL: https://text-compare.com/

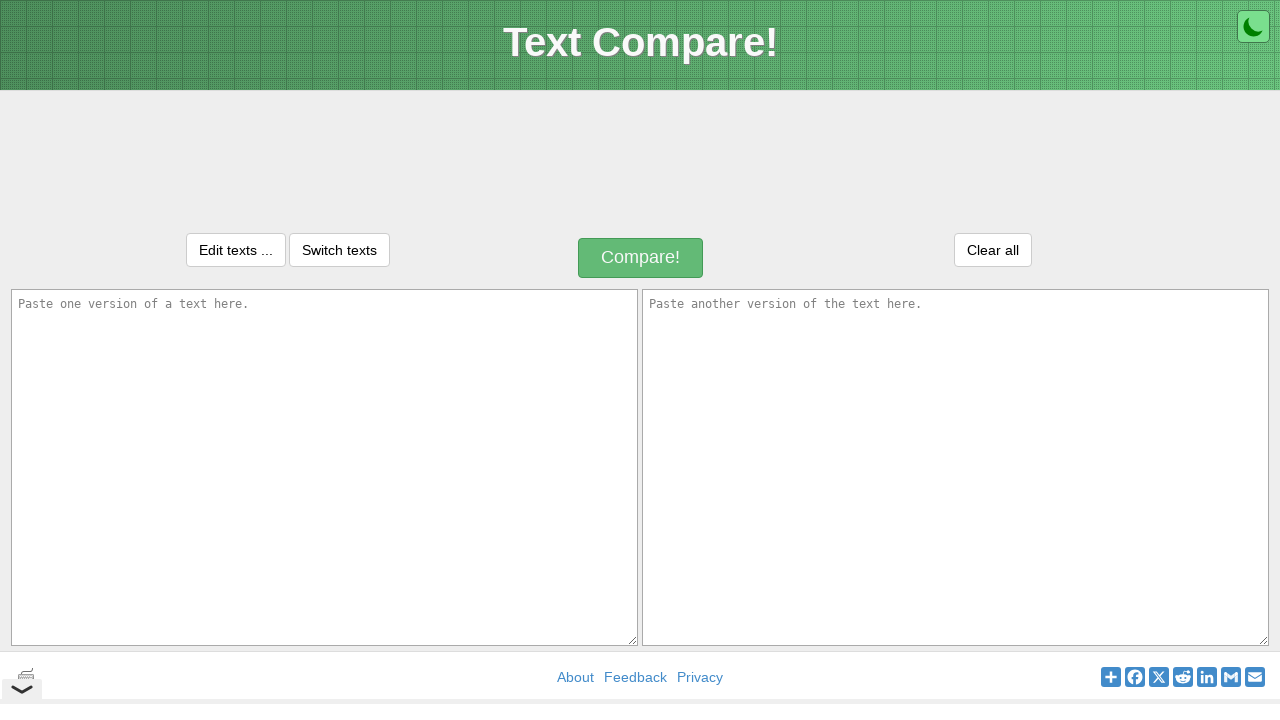

Entered 'Welcome' text in first text area on textarea#inputText1
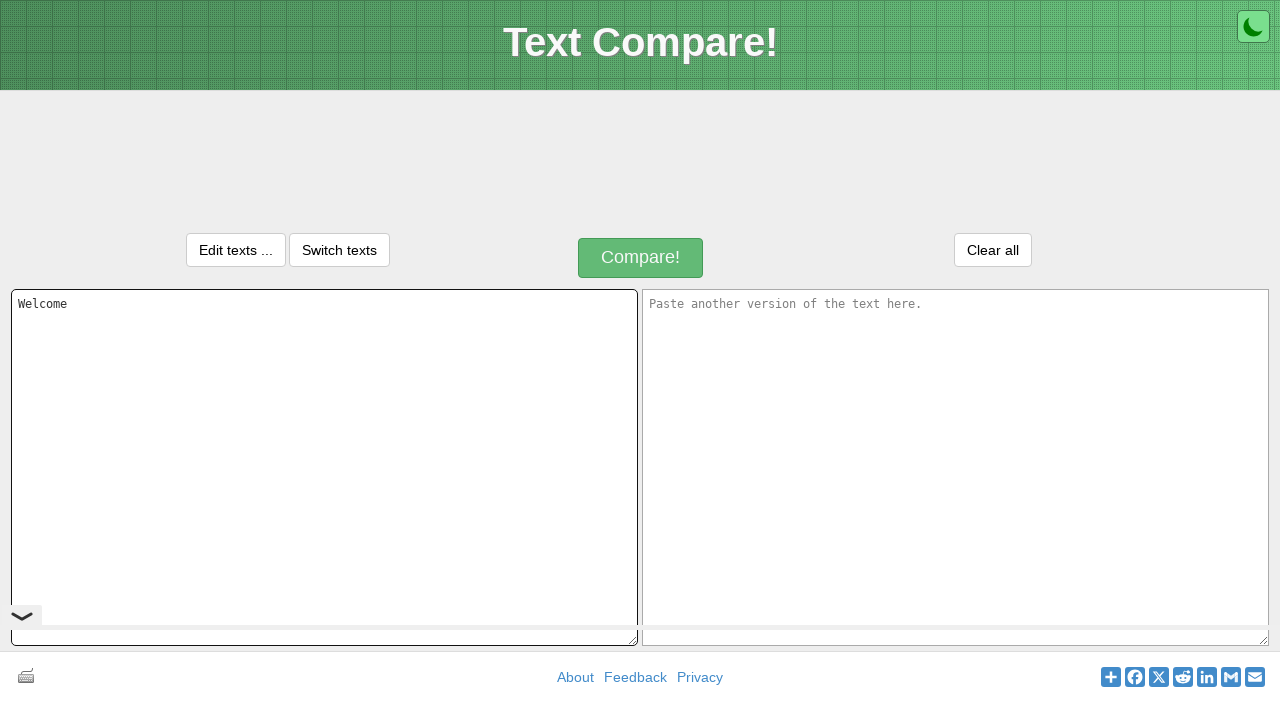

Selected all text with Ctrl+A keyboard shortcut
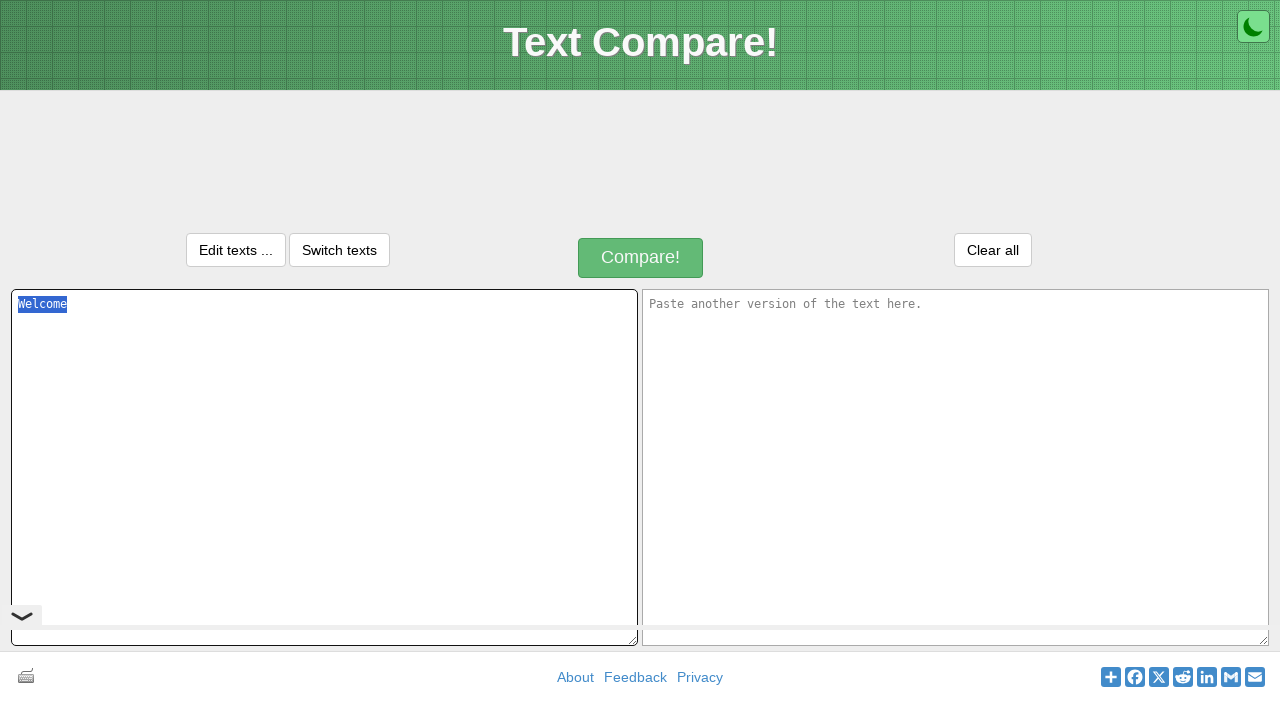

Copied selected text with Ctrl+C keyboard shortcut
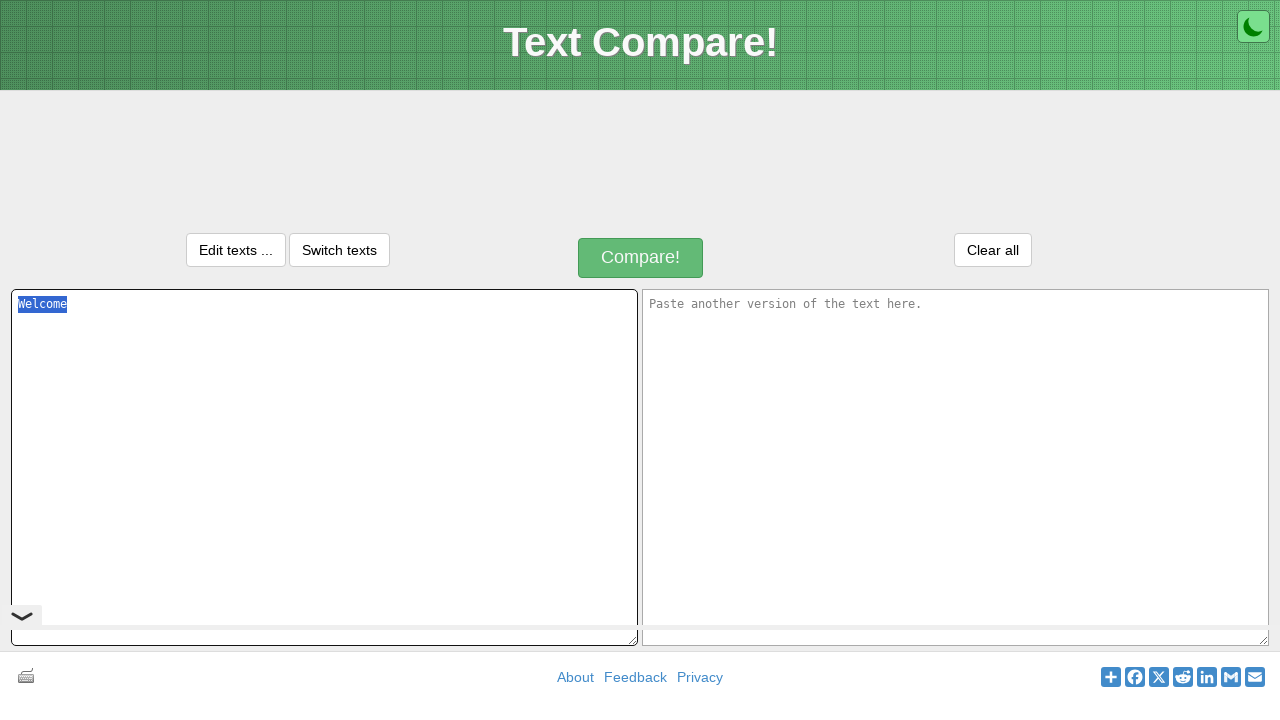

Tabbed to next text area field
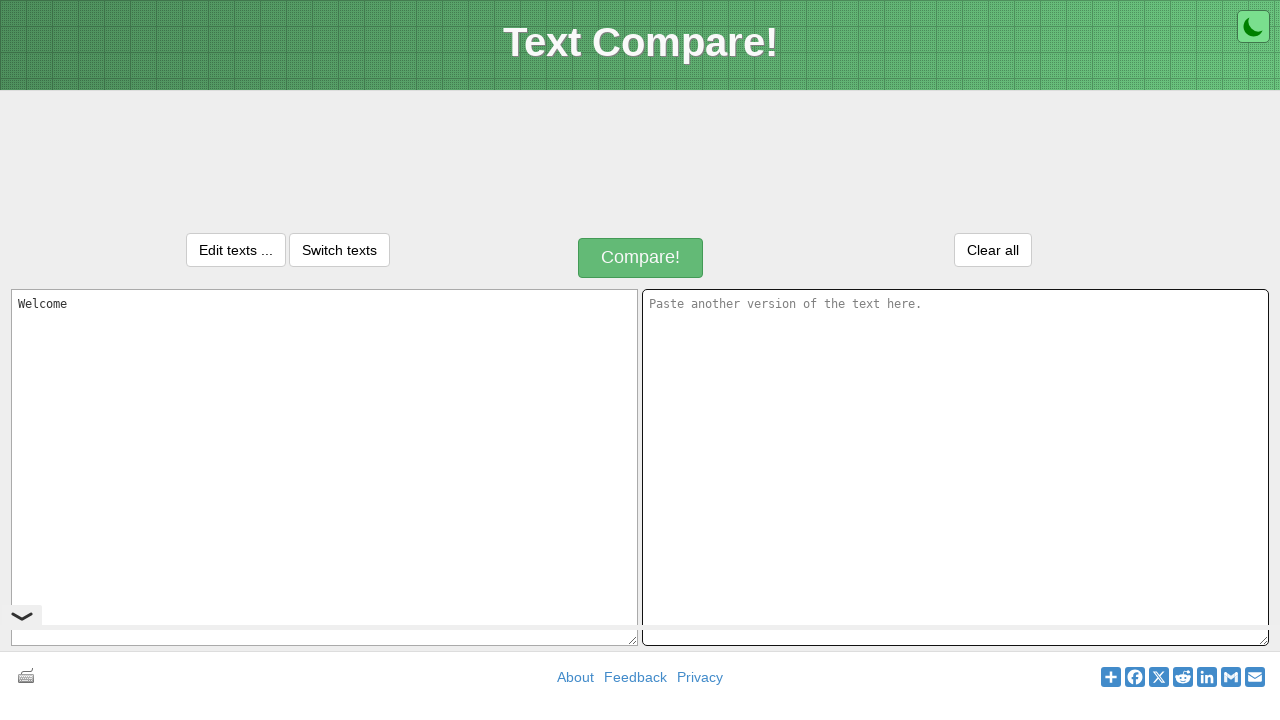

Pasted text into second text area with Ctrl+V keyboard shortcut
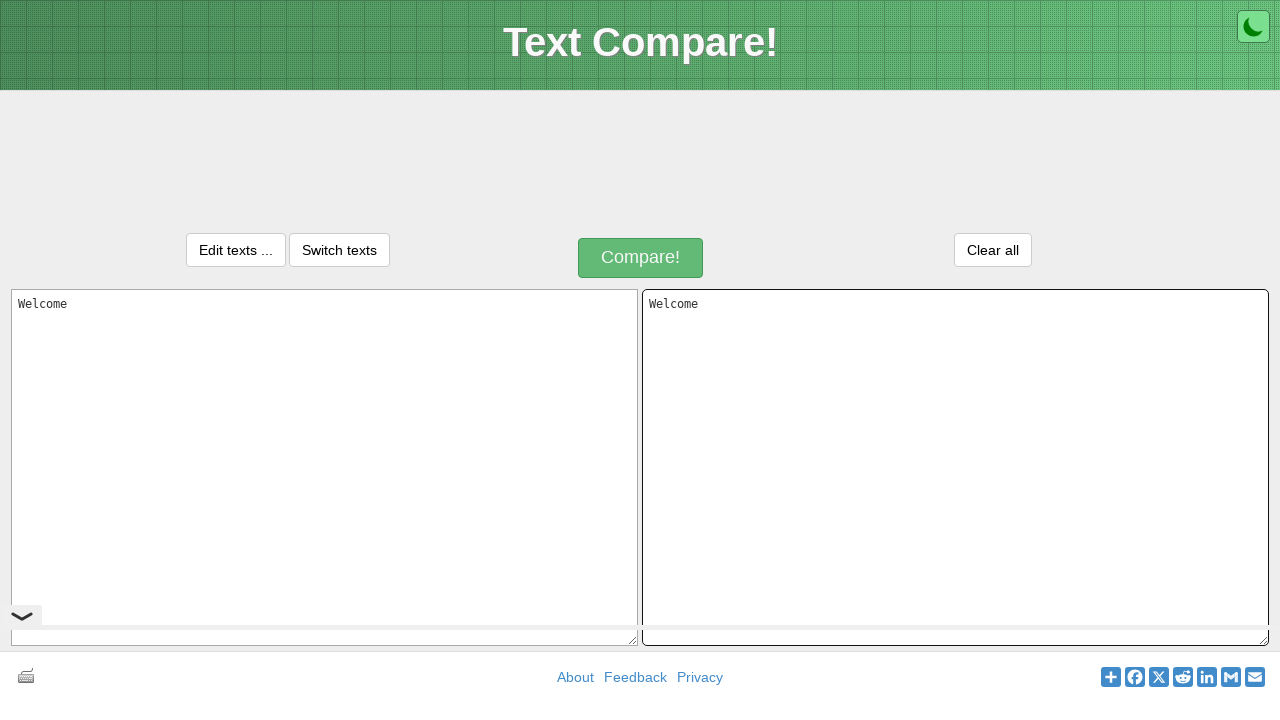

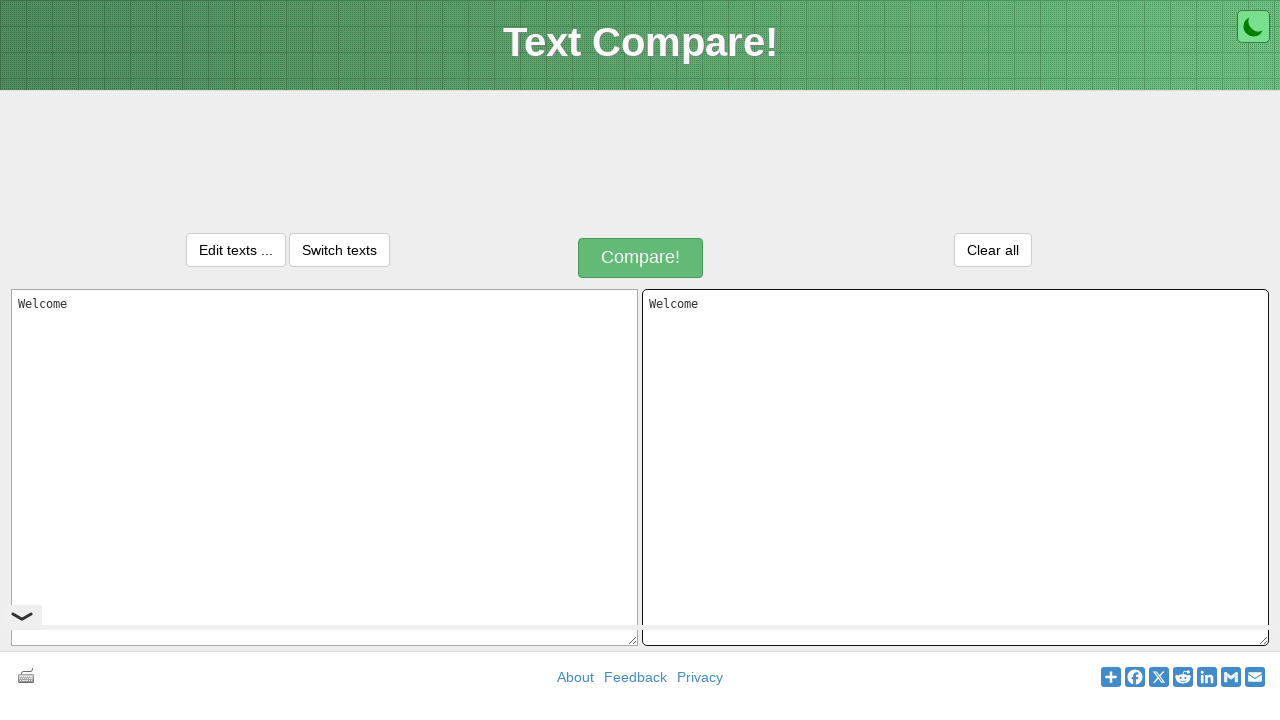